Tests email subscription form by entering an email and clicking submit

Starting URL: https://chadd.org/for-adults/overview/

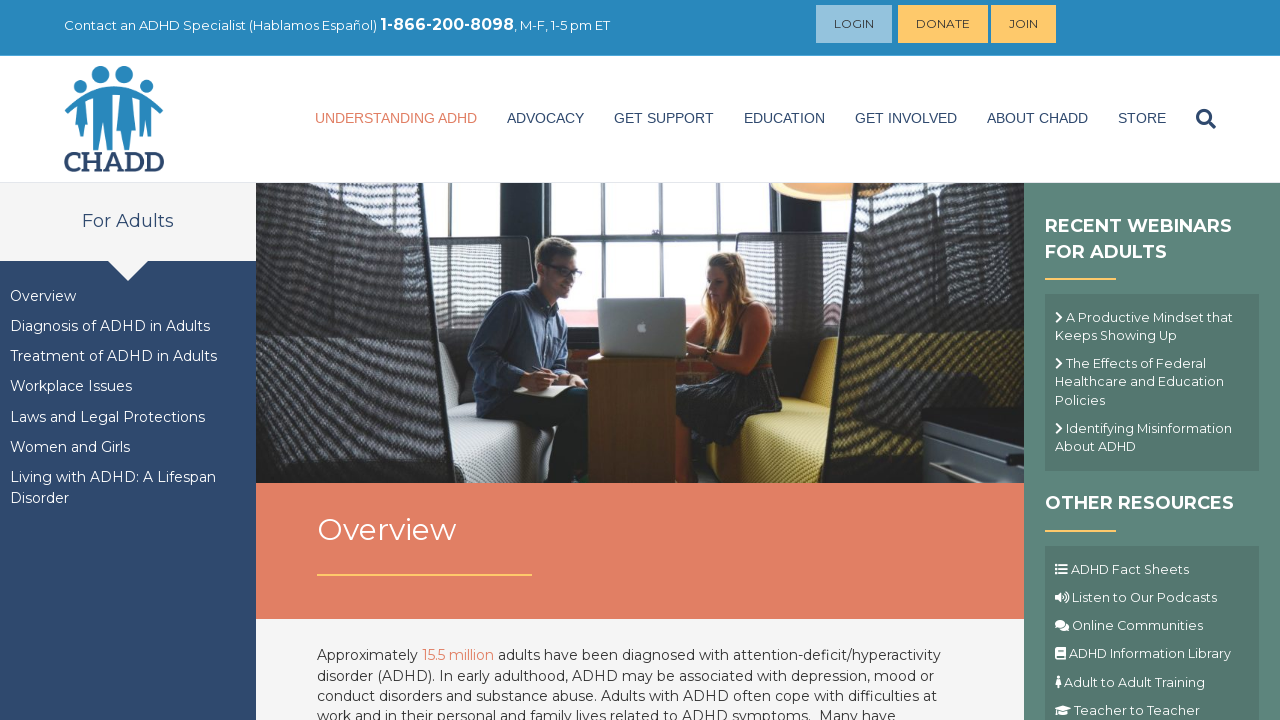

Filled email input with 'testuser847@example.com' on input[name='EMAIL']
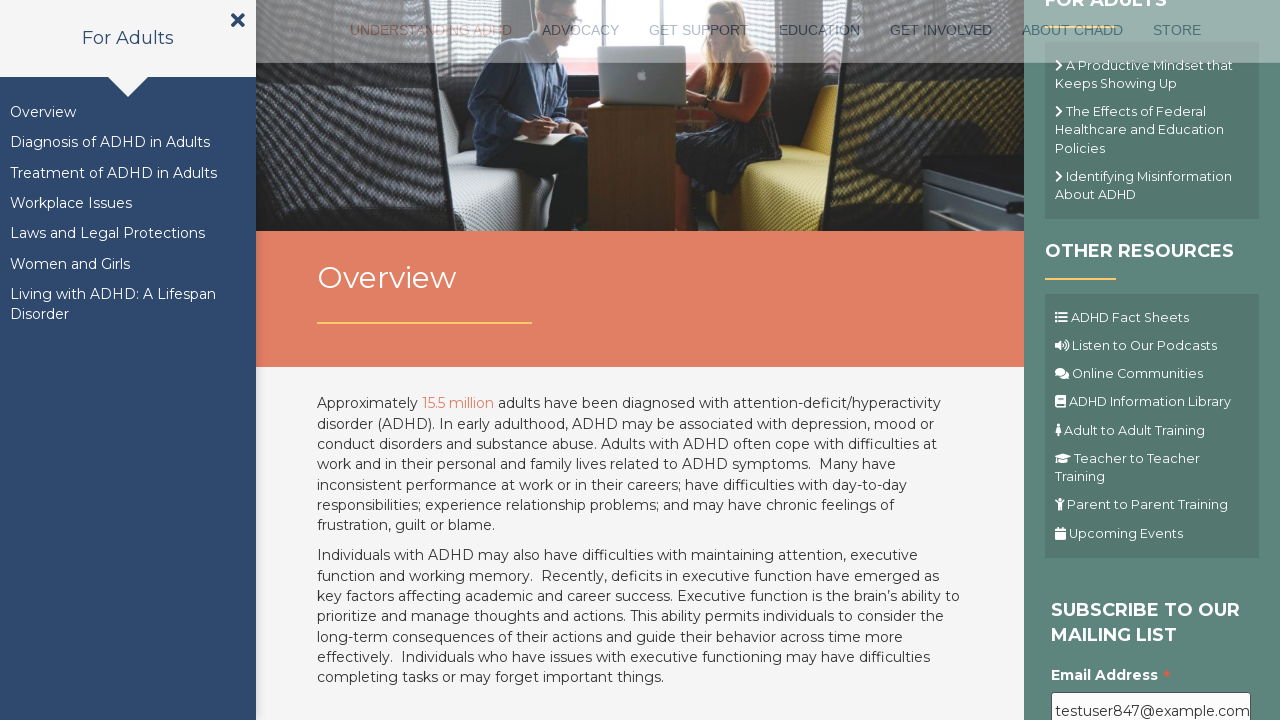

Clicked submit button to subscribe to email list at (1111, 361) on .button
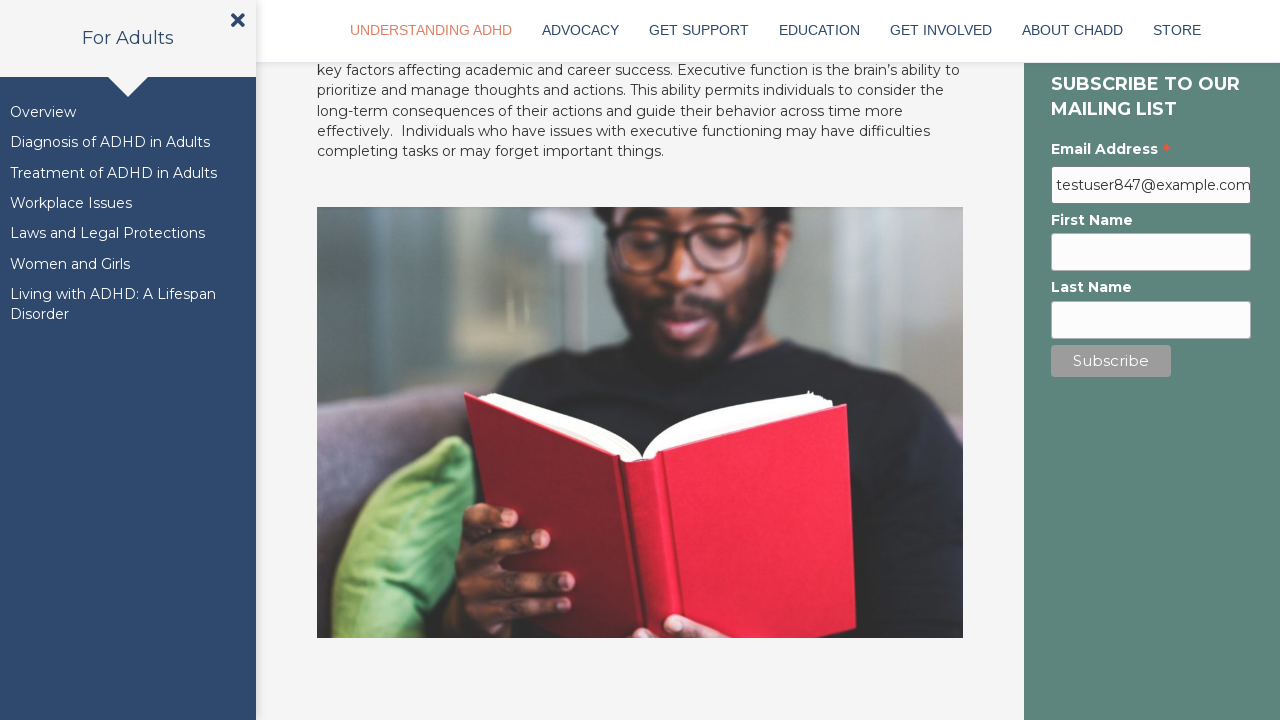

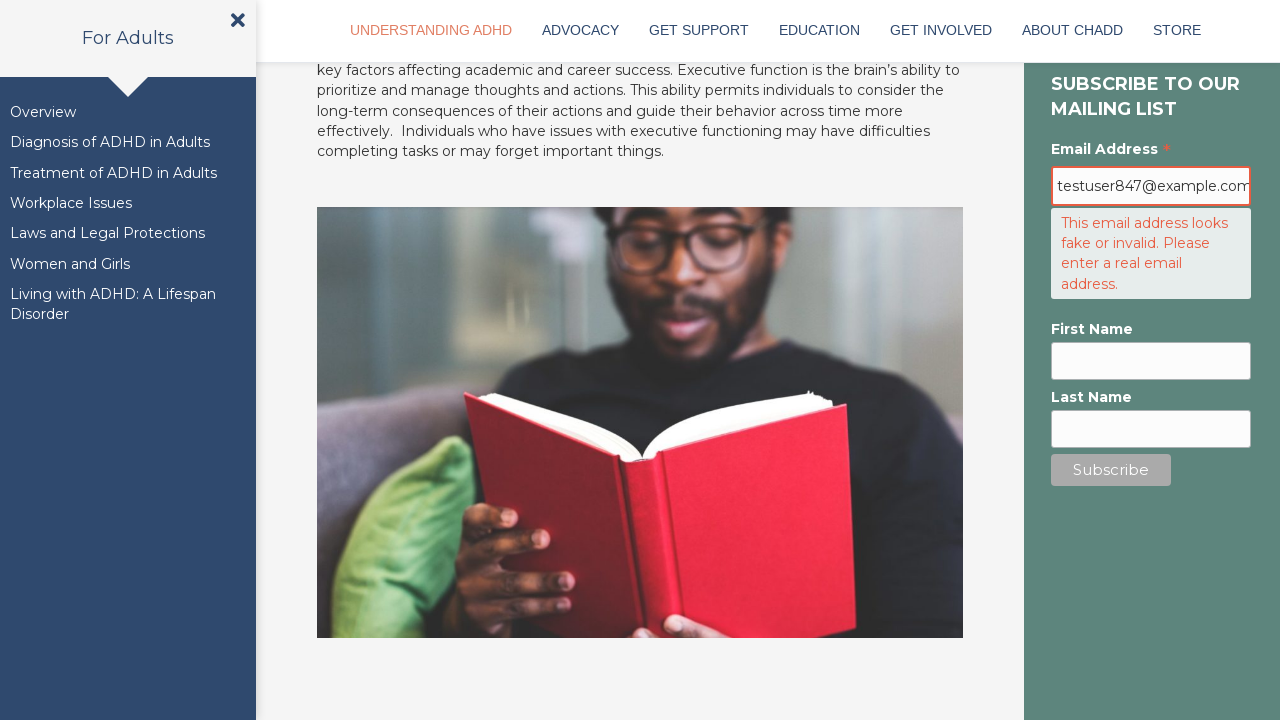